Opens the OpenTaps application homepage and maximizes the browser window to verify the page loads successfully.

Starting URL: http://leaftaps.com/opentaps/

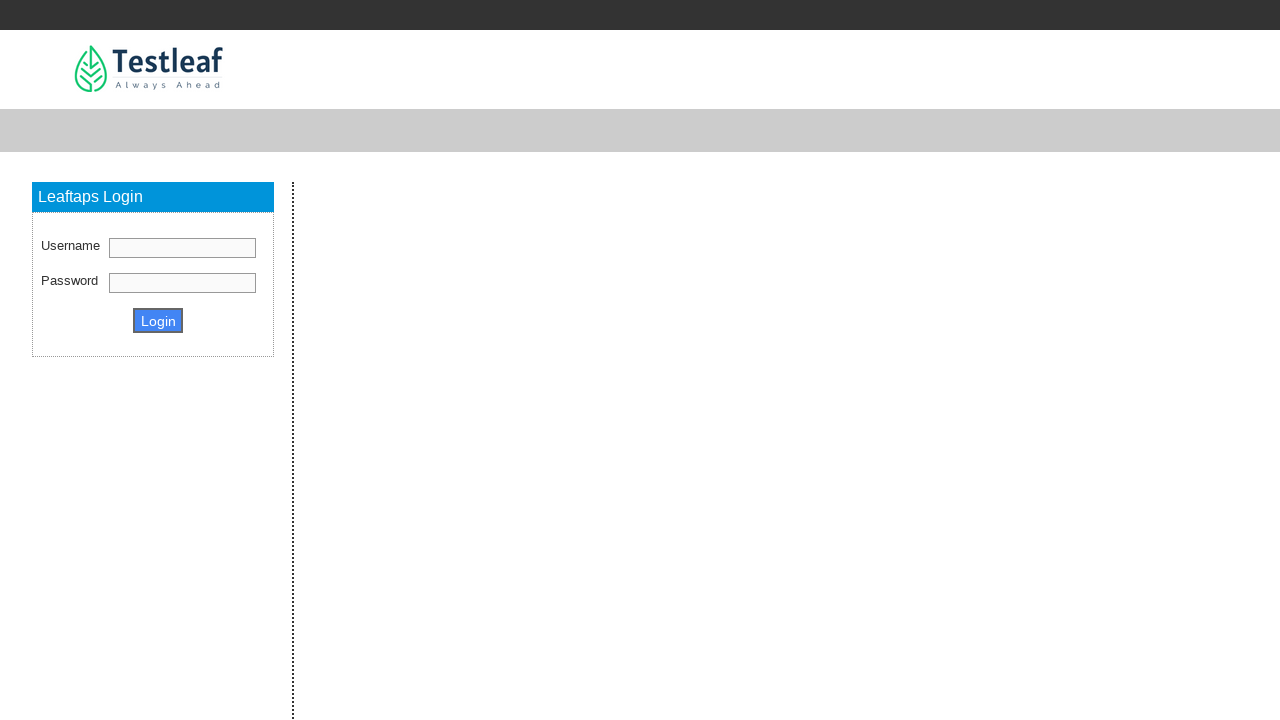

Set viewport size to 1920x1080 to maximize browser window
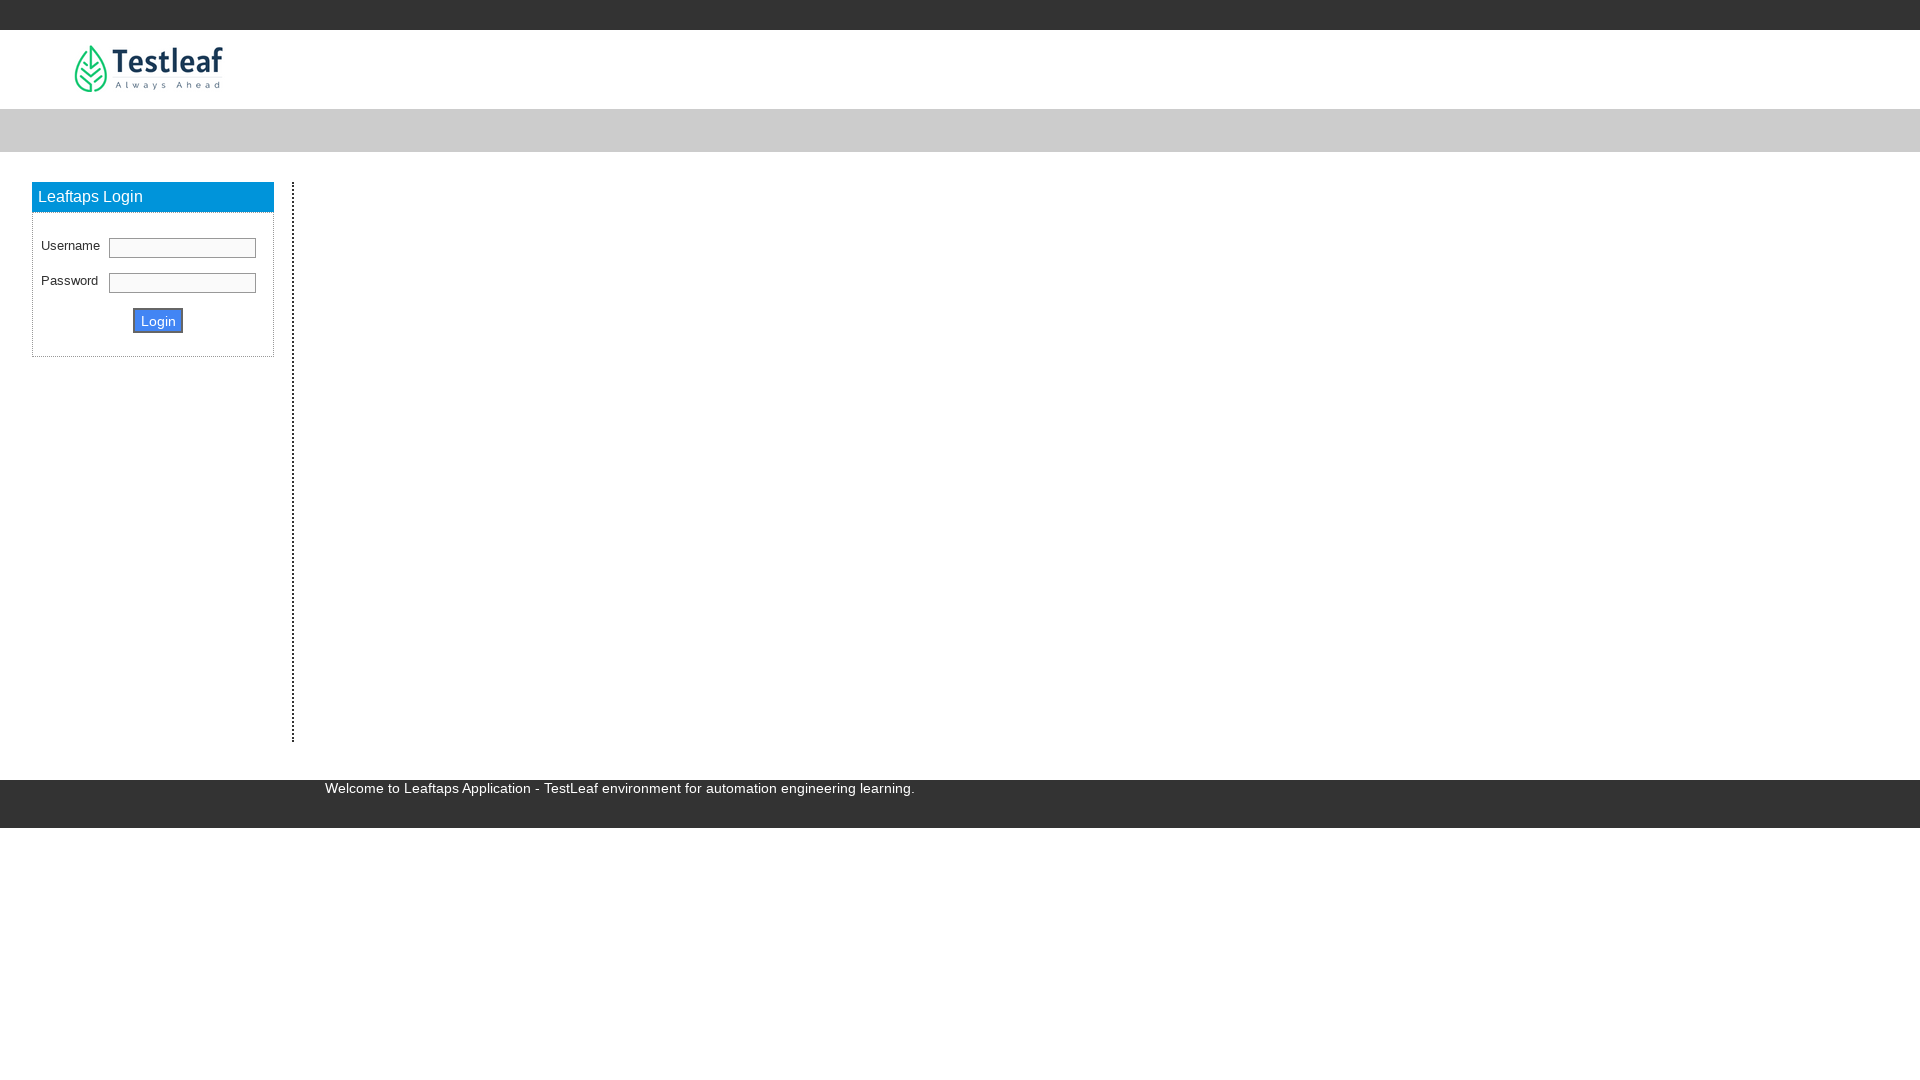

OpenTaps application homepage loaded successfully
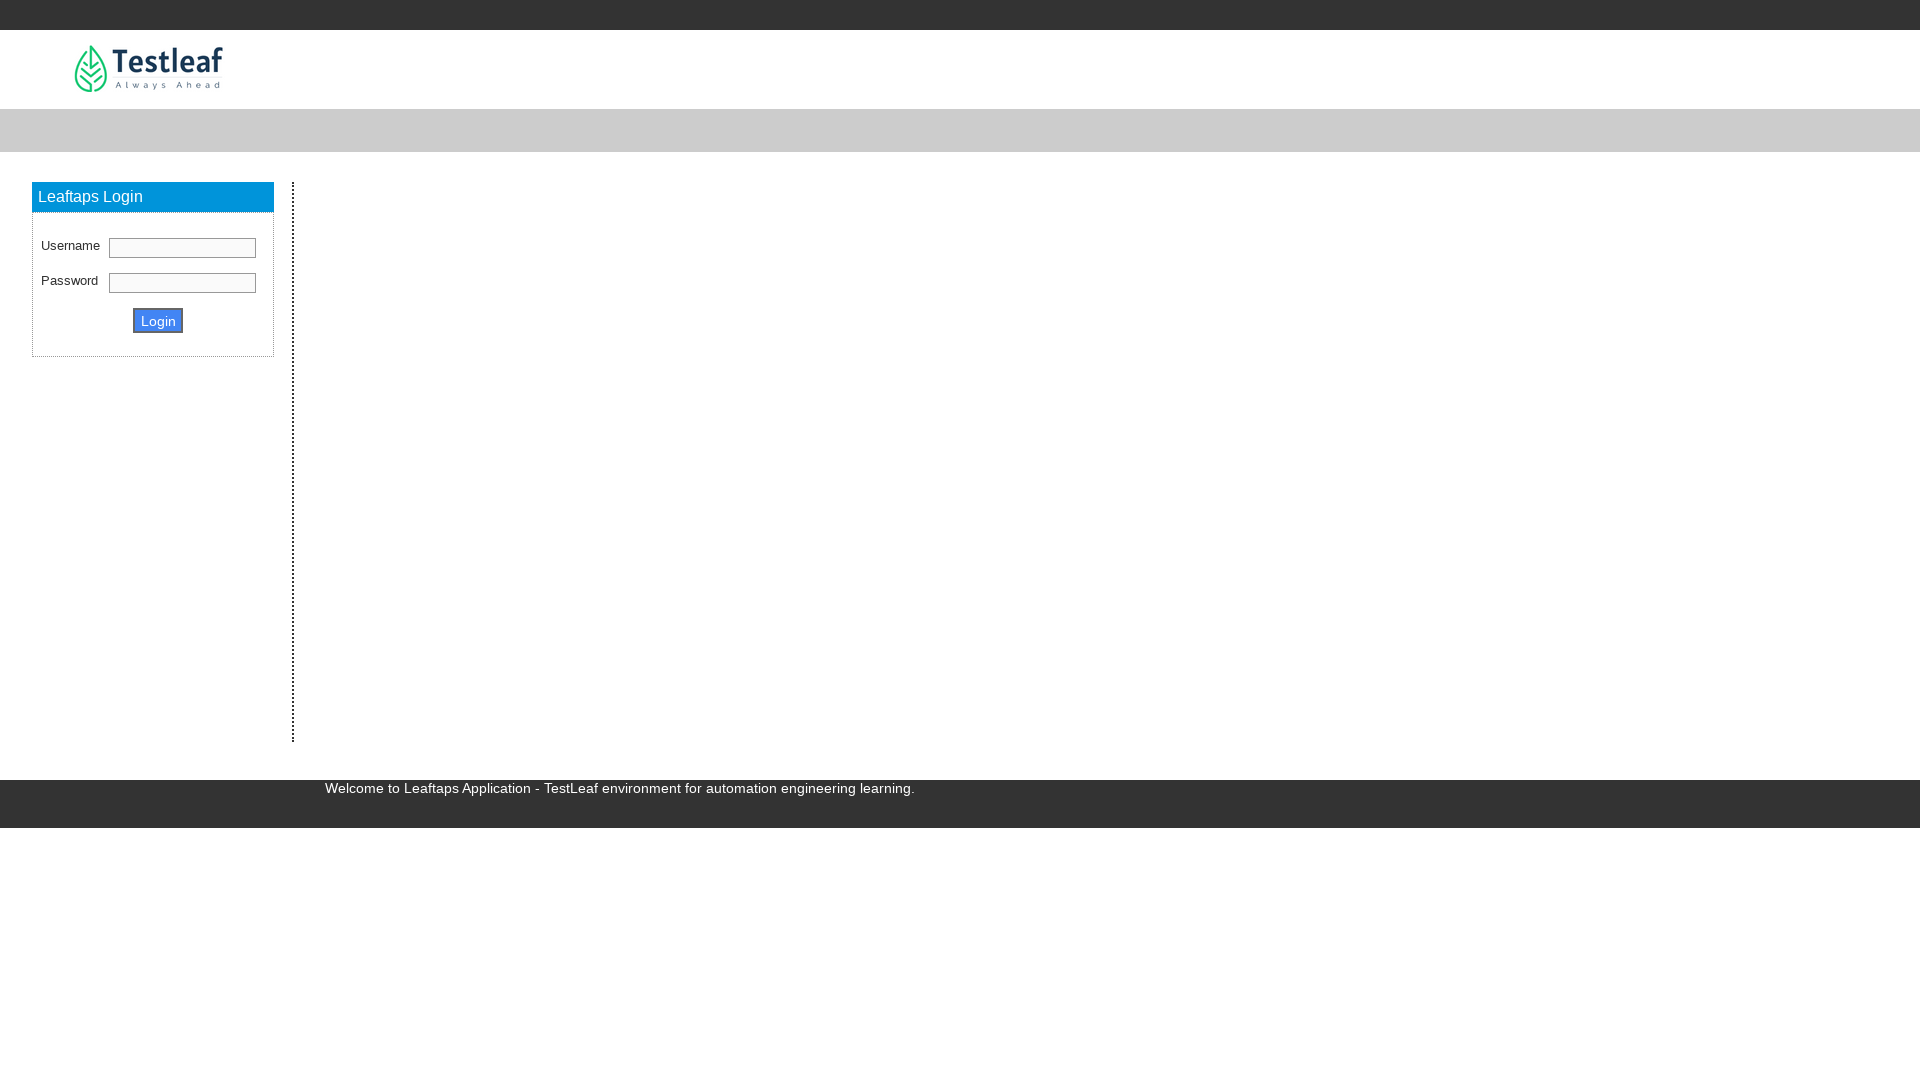

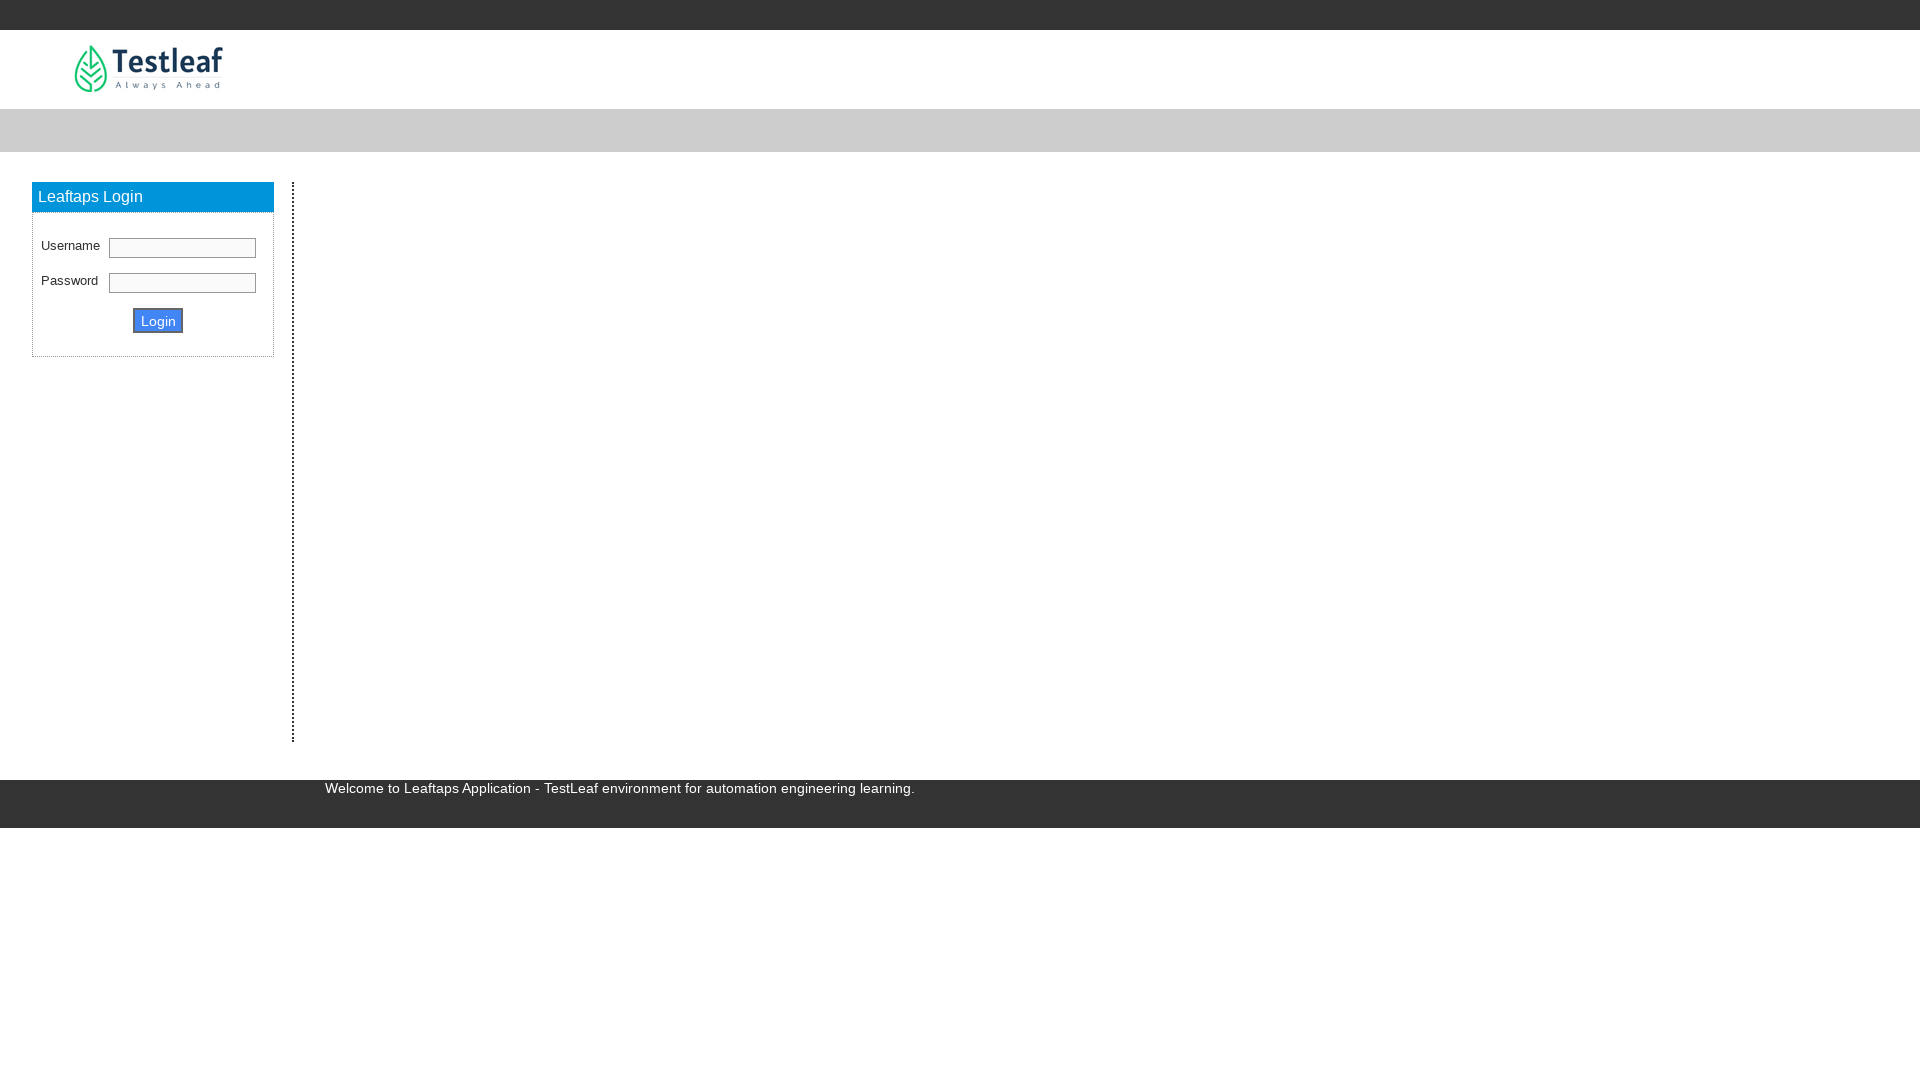